Tests dropdown/select functionality by clicking on select elements and choosing options from two different containers on a QA test page

Starting URL: https://erikdark.github.io/QA_autotests_08/

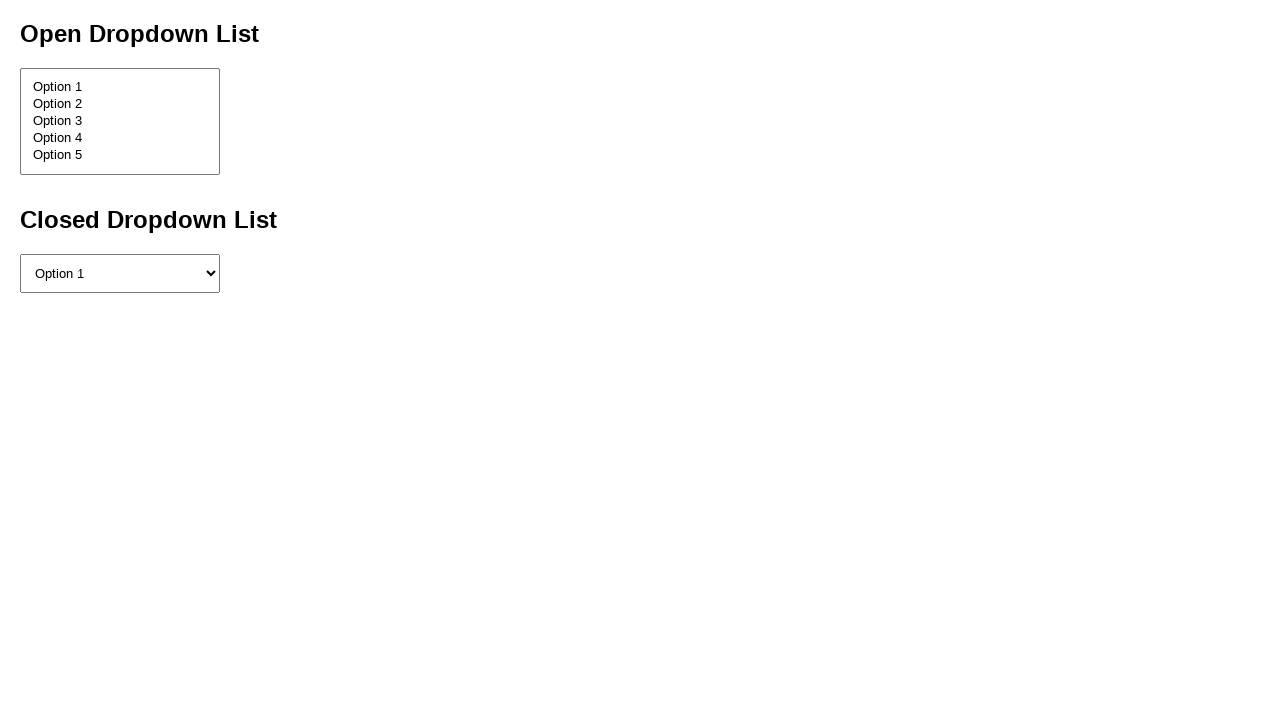

Clicked on the first select dropdown in .container at (120, 121) on .container select
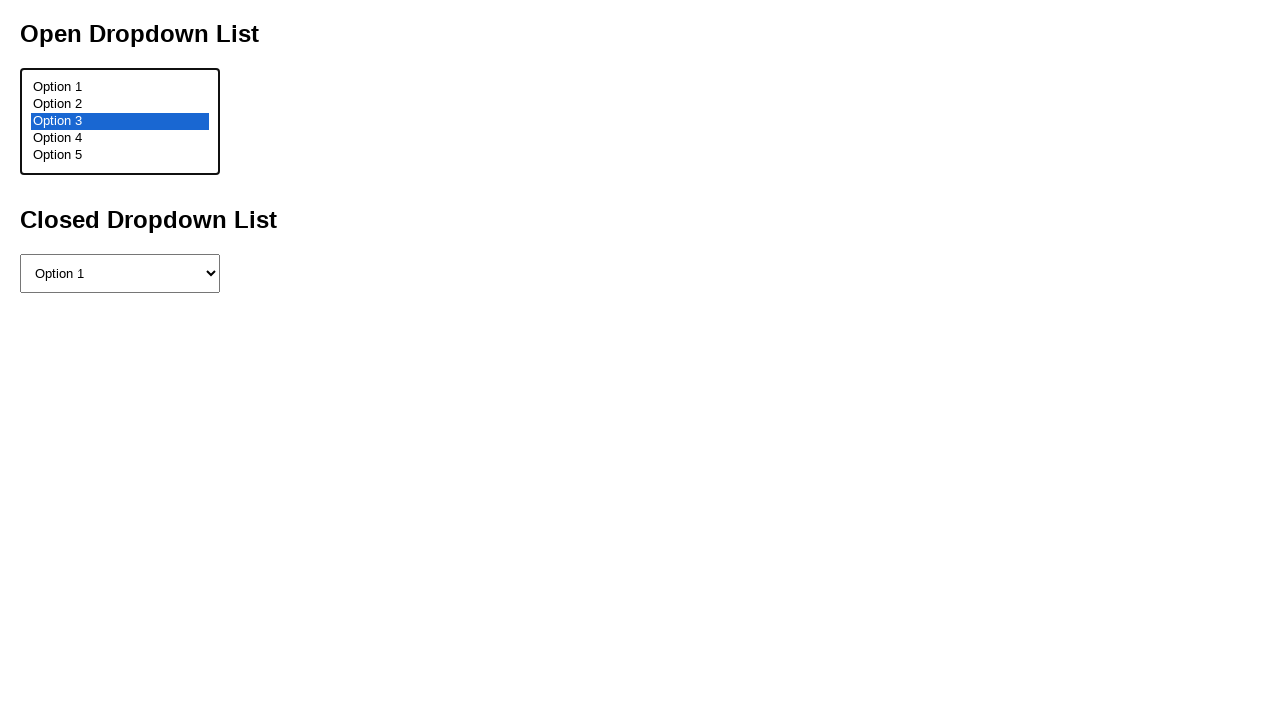

Selected the second option from the first dropdown at (120, 104) on .container option:nth-child(2)
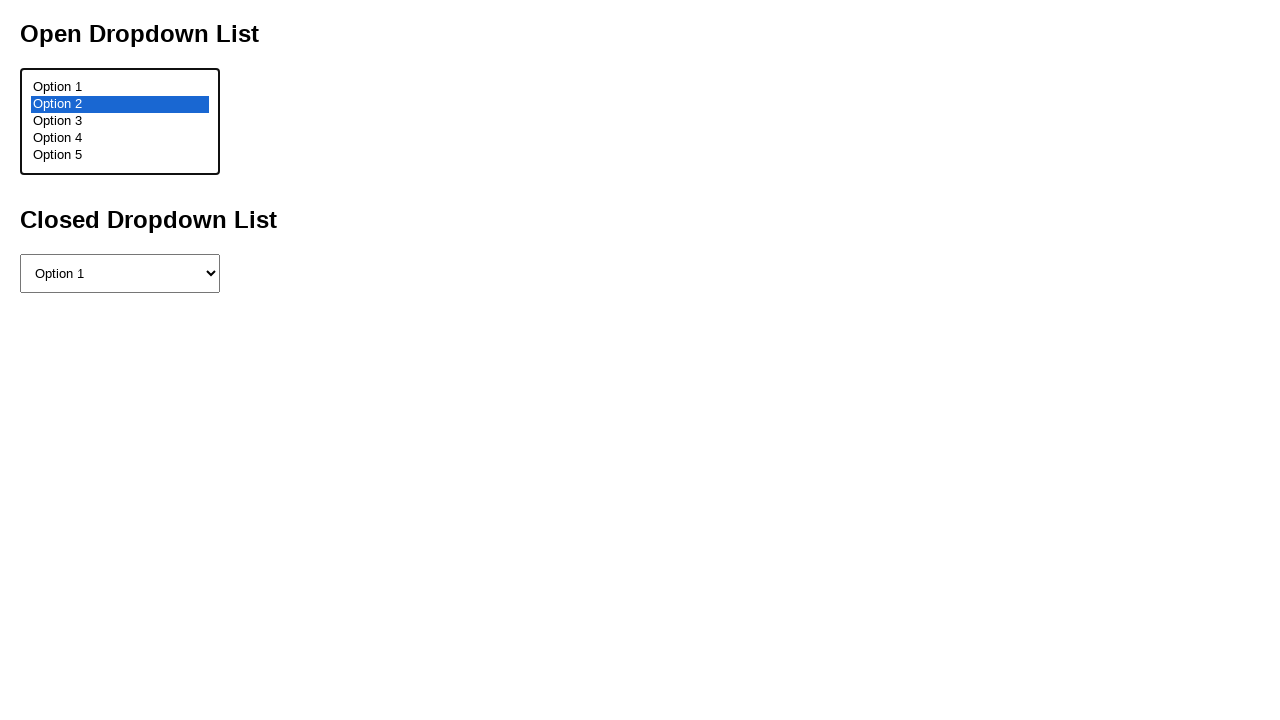

Selected the second option from the main container dropdown on .container-main select
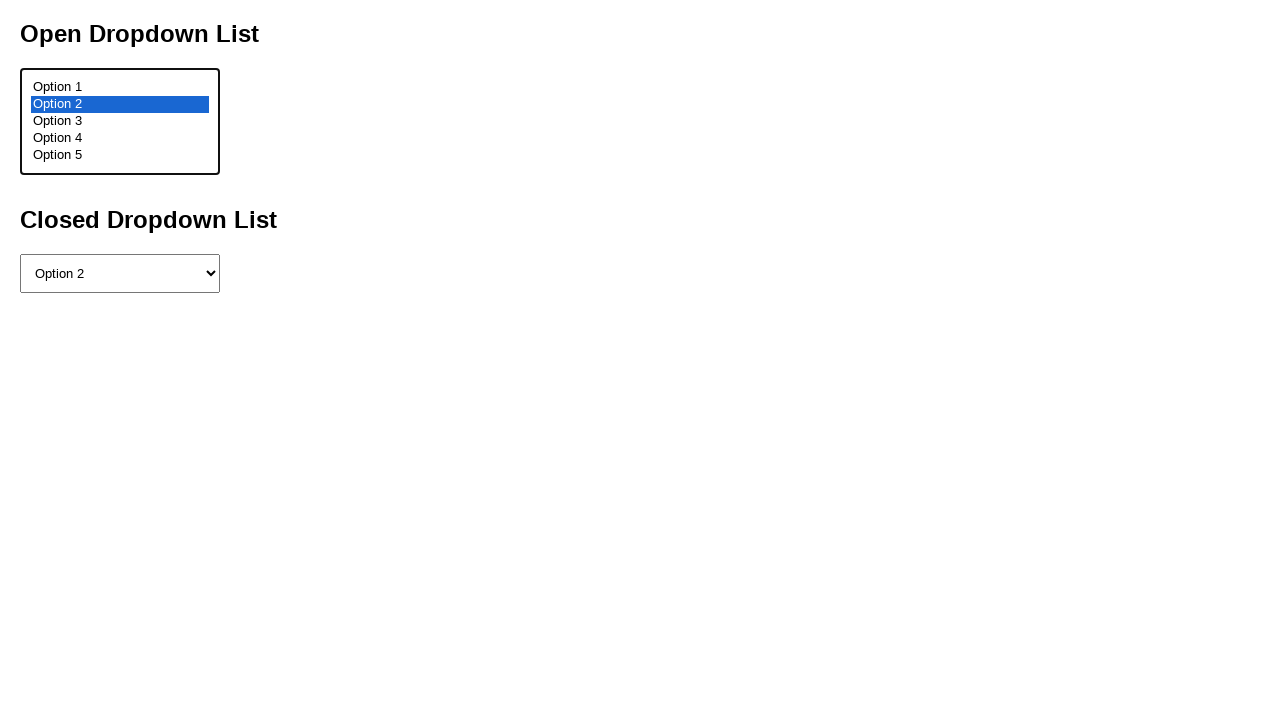

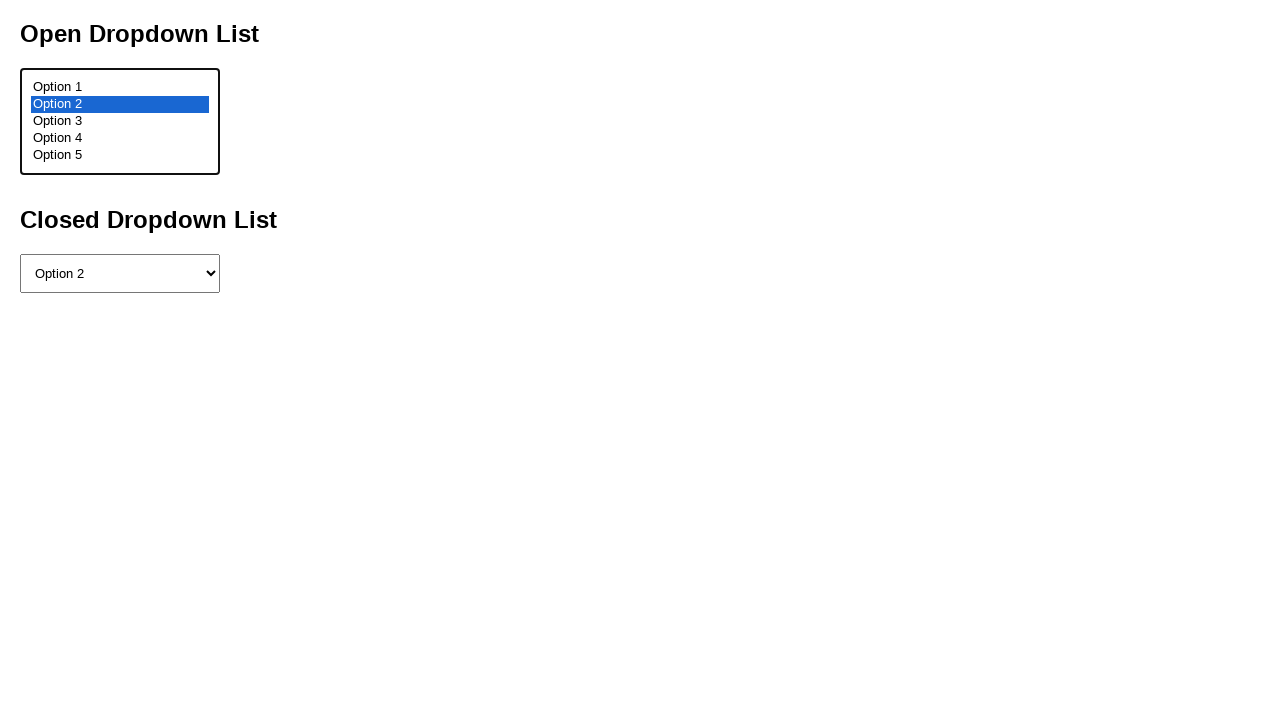